Navigates to Rahul Shetty Academy website and retrieves the page title and current URL for verification

Starting URL: https://rahulshettyacademy.com

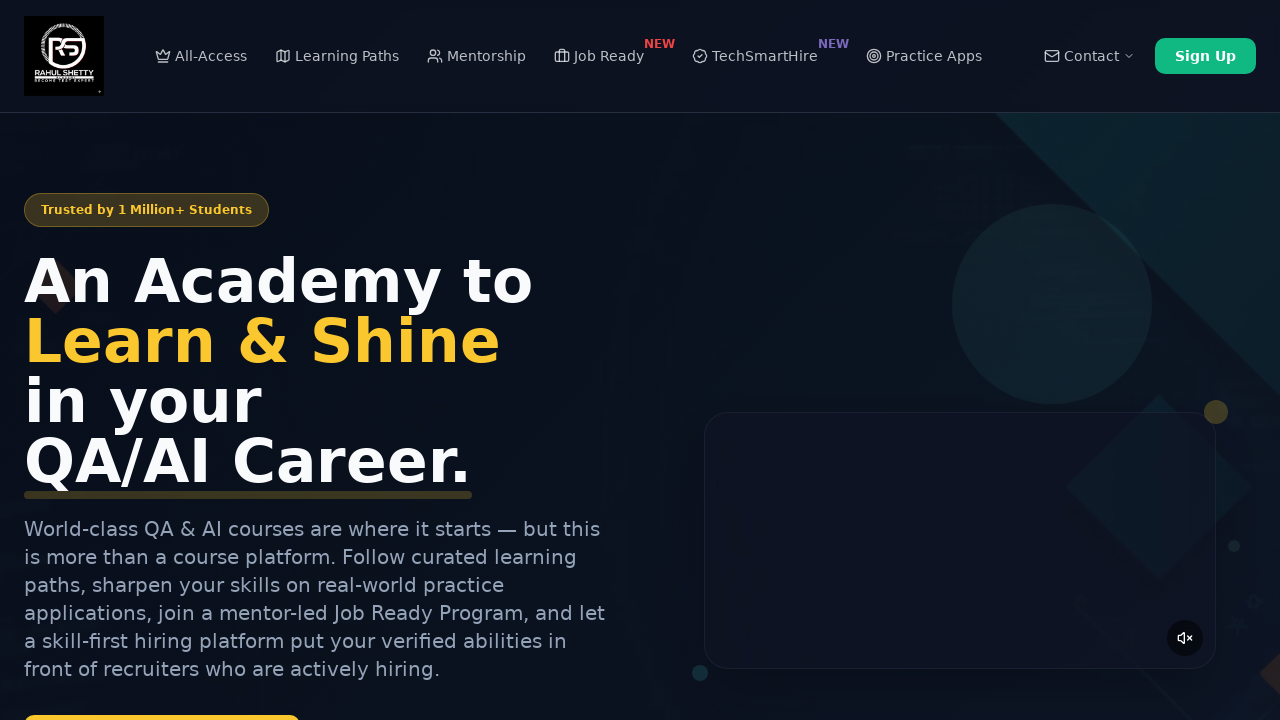

Navigated to Rahul Shetty Academy website
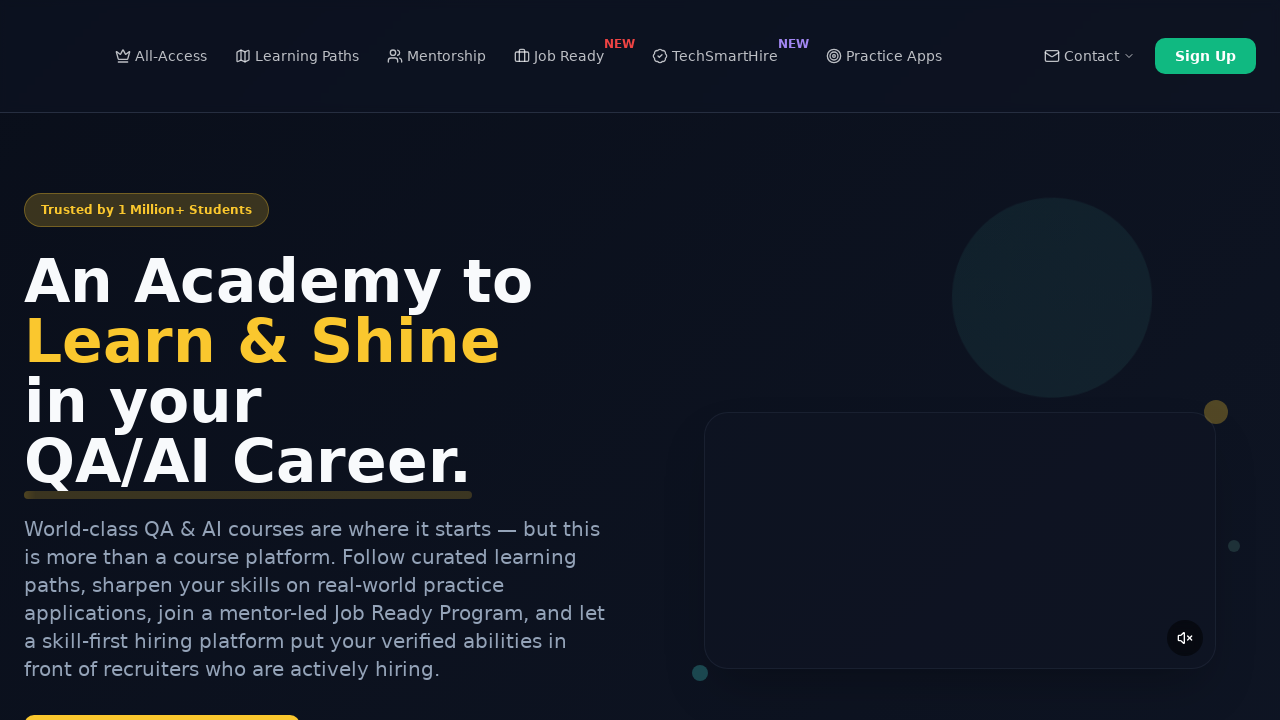

Retrieved page title: Rahul Shetty Academy | QA Automation, Playwright, AI Testing & Online Training
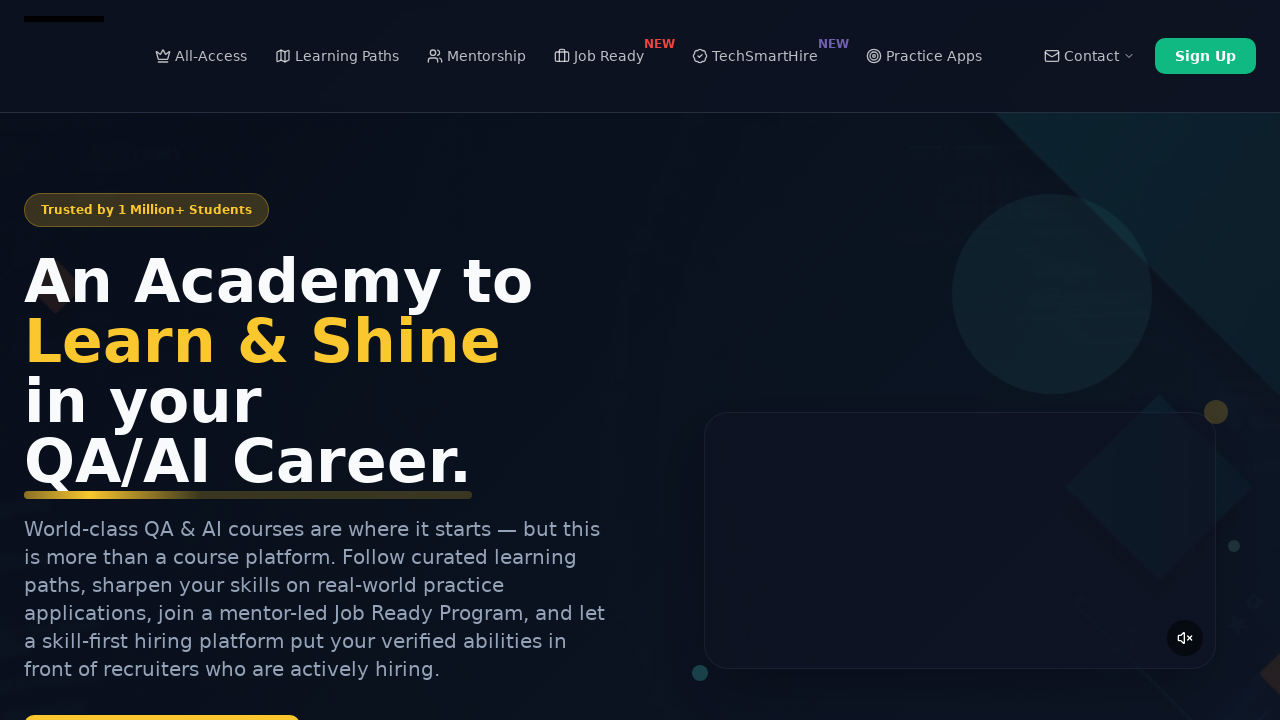

Retrieved current URL: https://rahulshettyacademy.com/
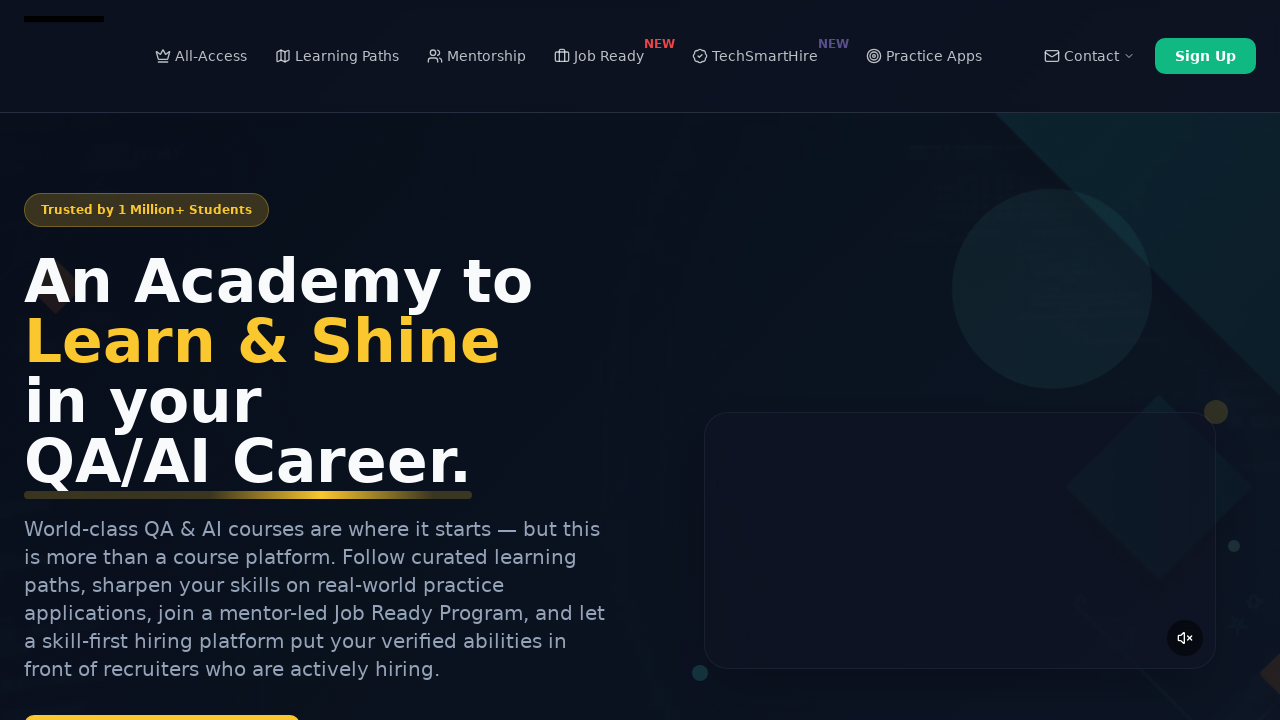

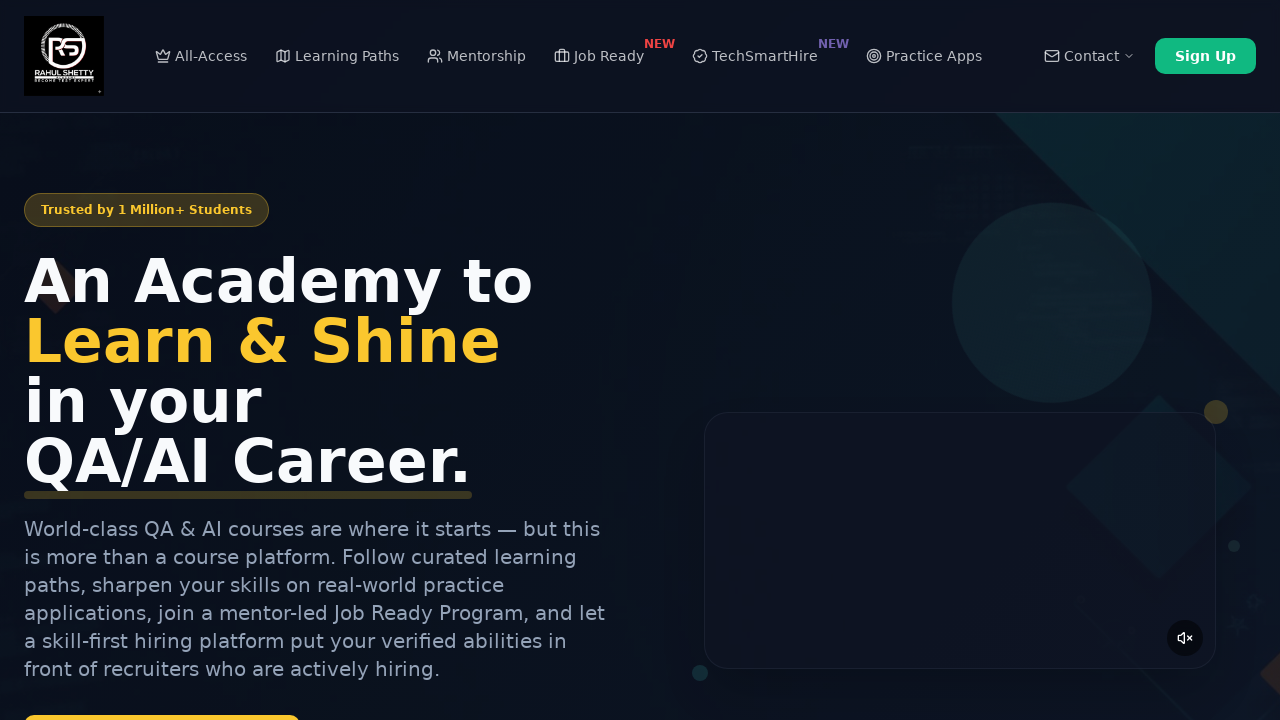